Tests scrolling functionality on the Selenium website by scrolling down to the footer area and back up to the top of the page

Starting URL: https://www.selenium.dev/

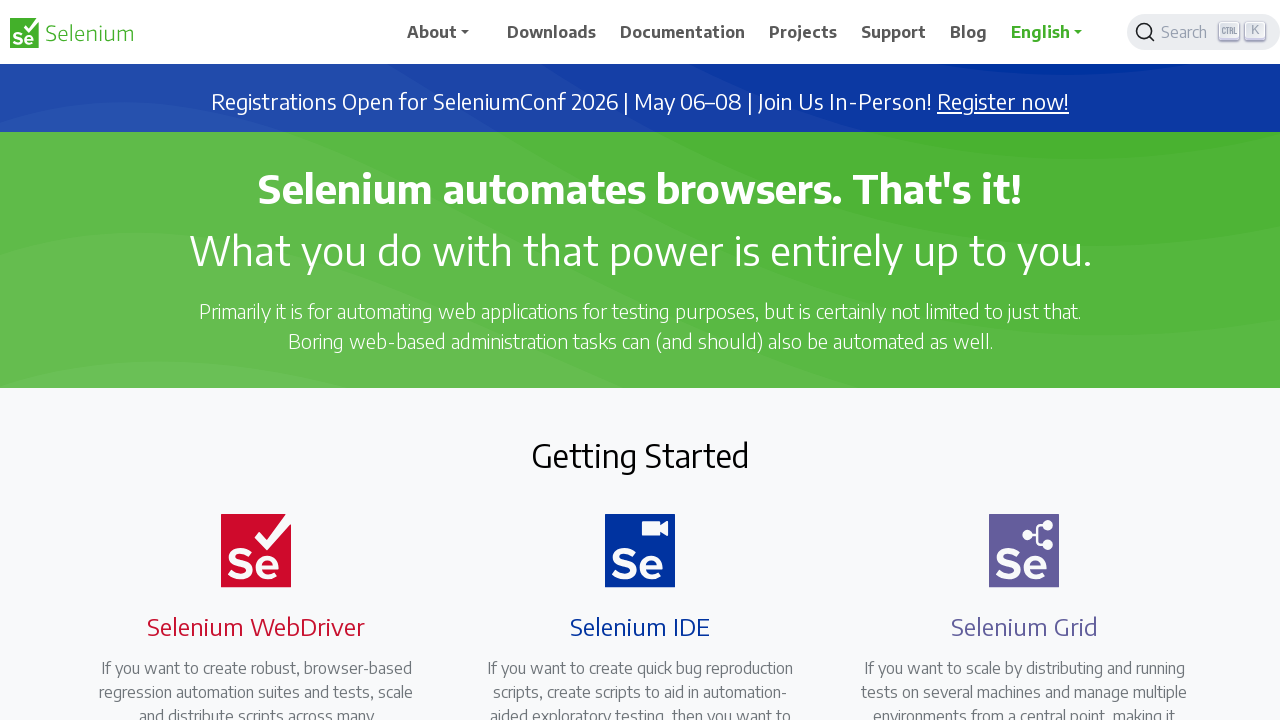

Navigated to Selenium website home page
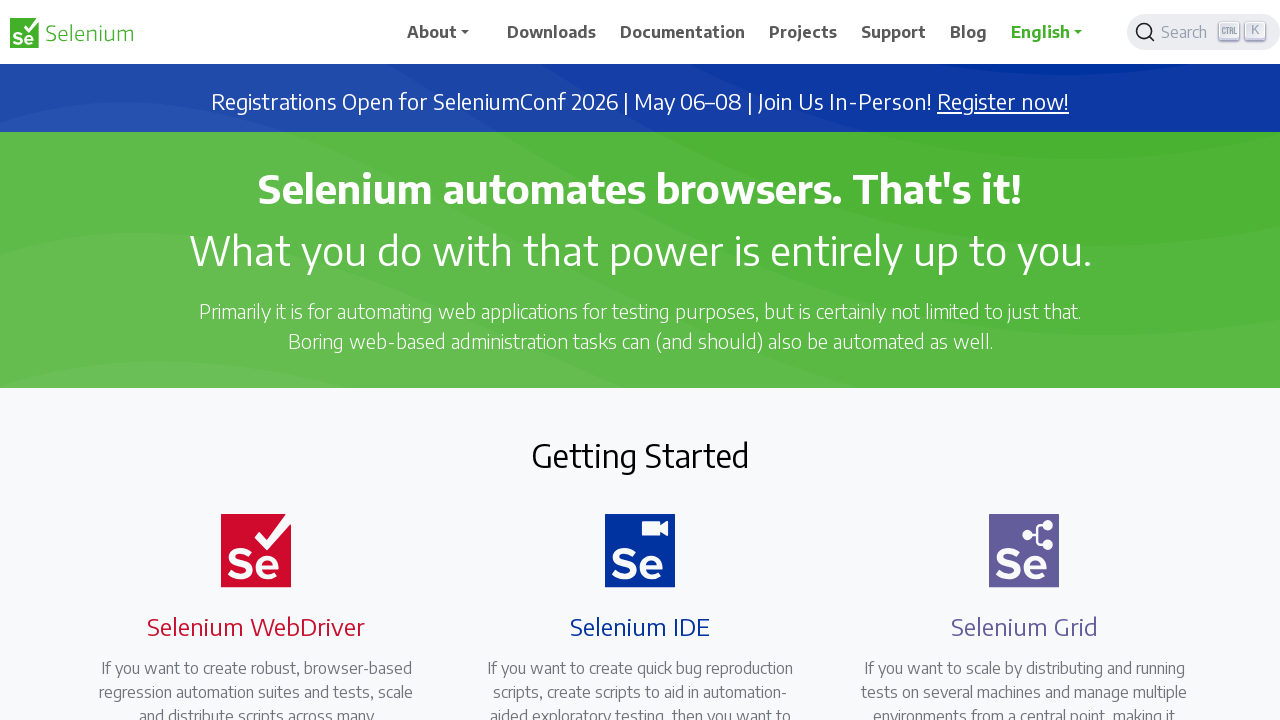

Scrolled down 500 pixels
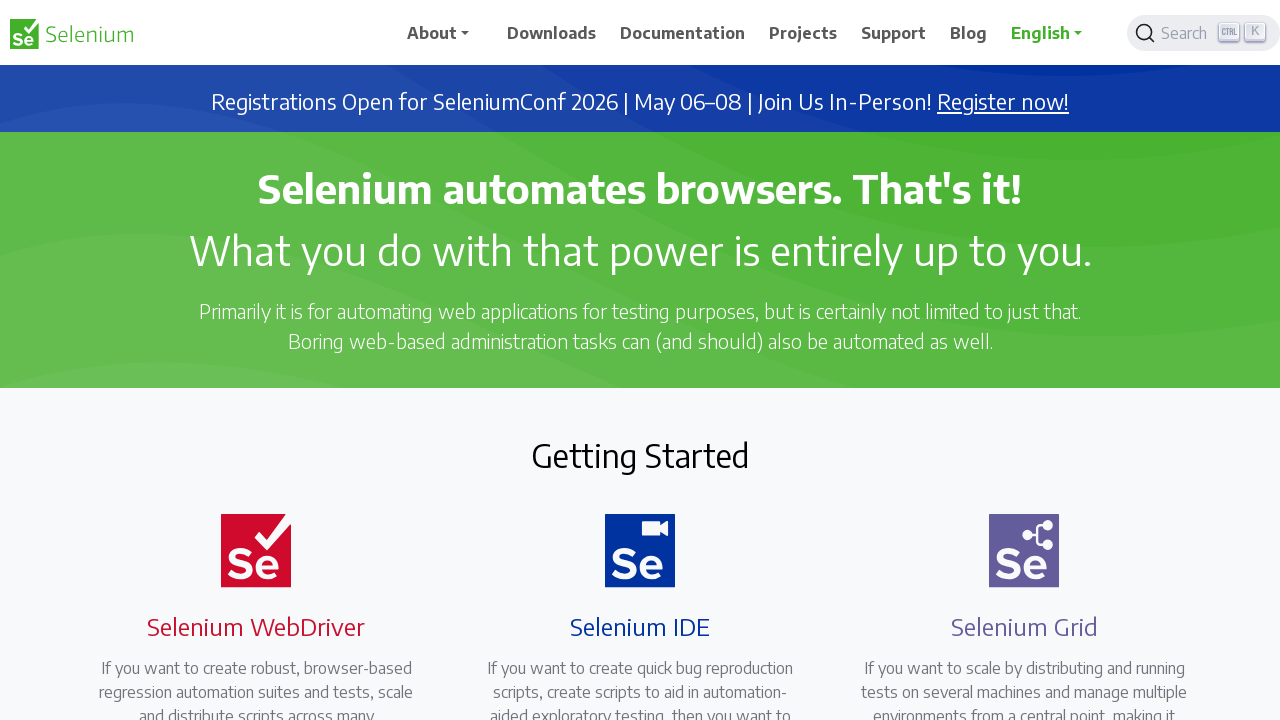

Scrolled to footer area with 'About Selenium' text
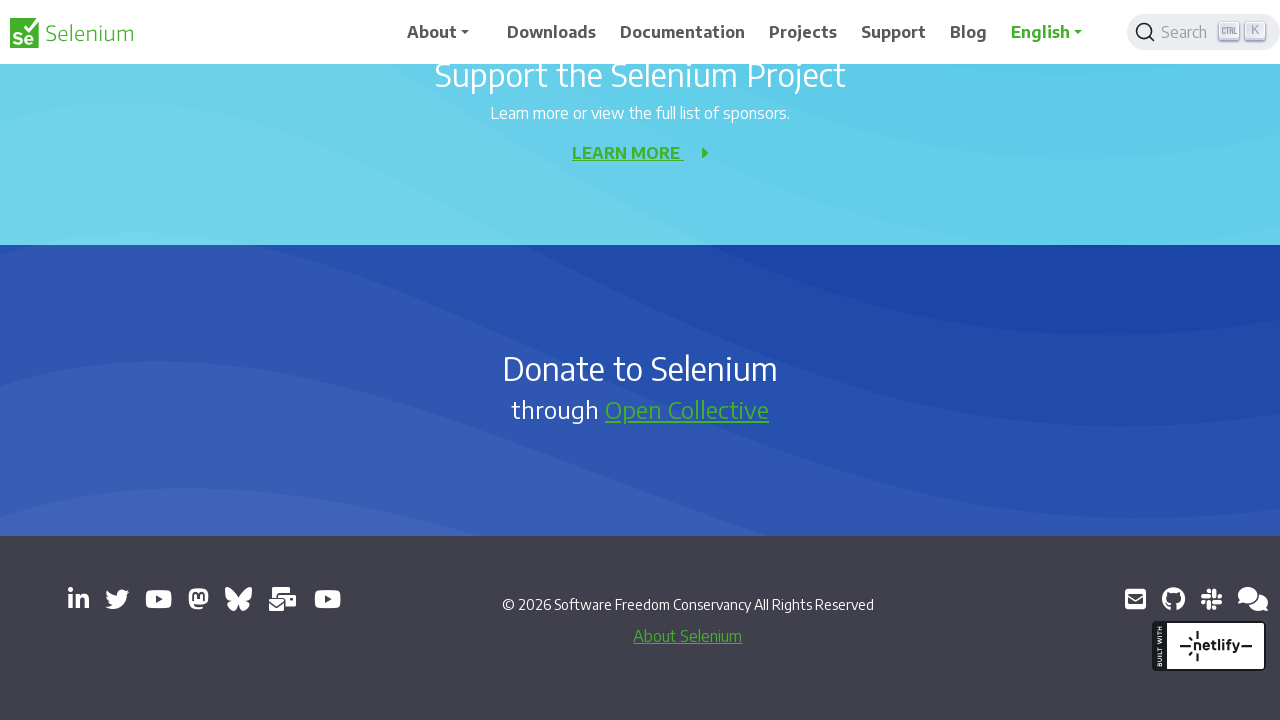

Scrolled up 500 pixels
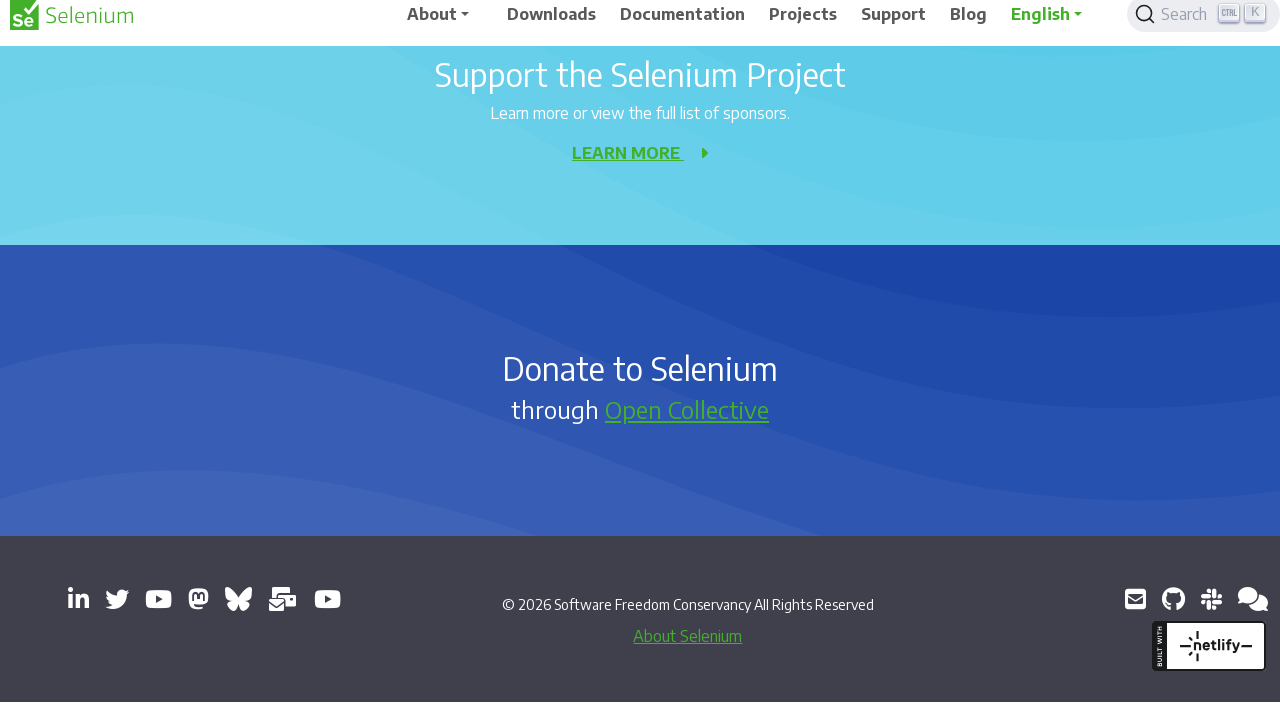

Scrolled back to top of the page
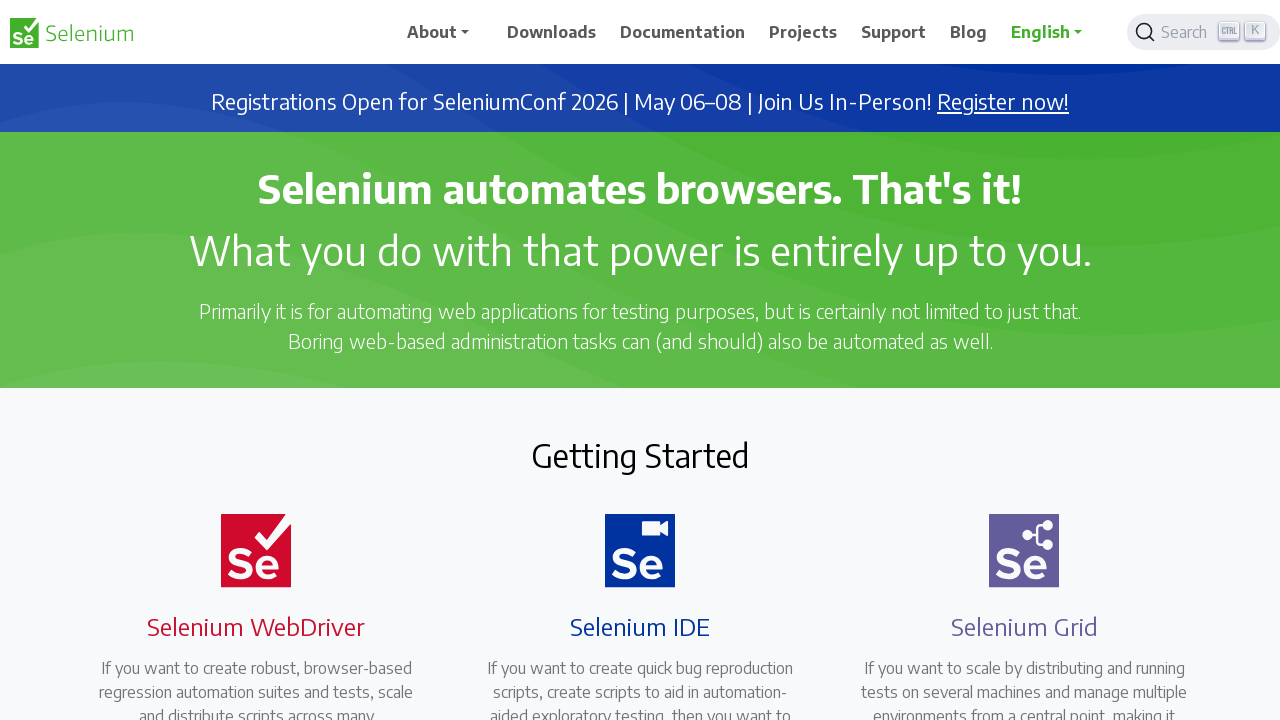

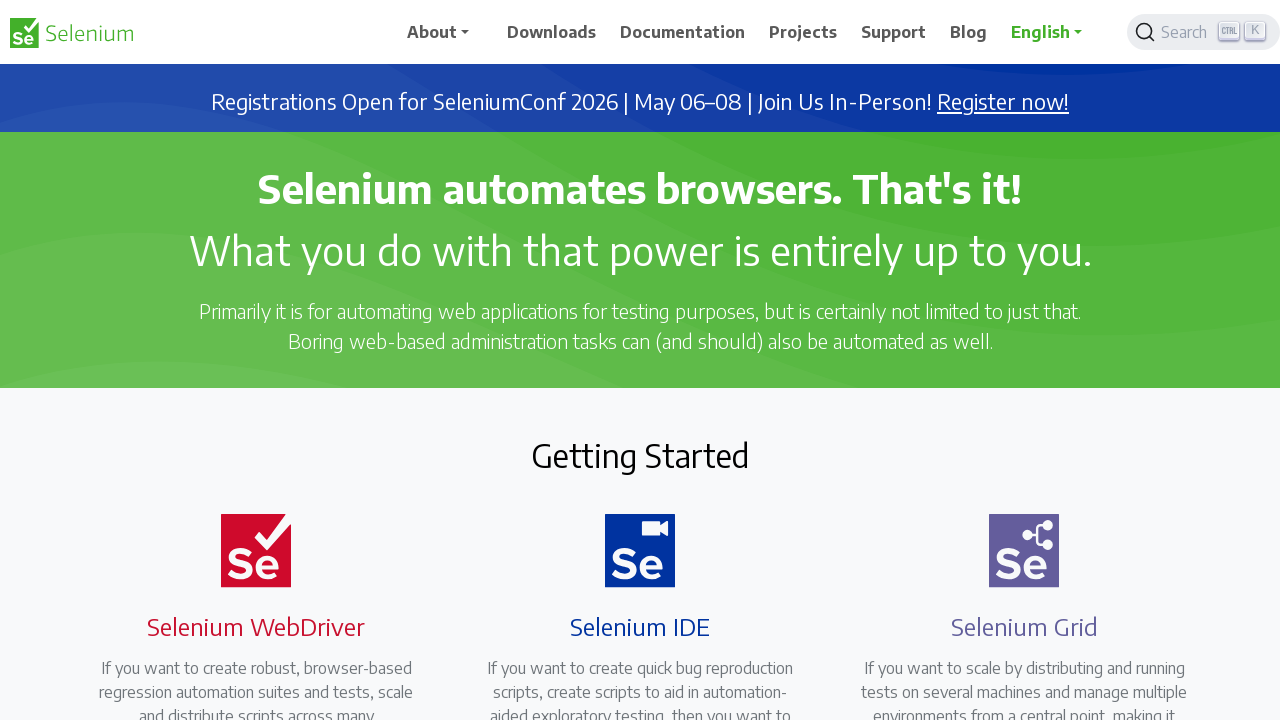